Tests locator debugging and validation by verifying locator properties and adding multiple todos to validate list items

Starting URL: https://demo.playwright.dev/todomvc/

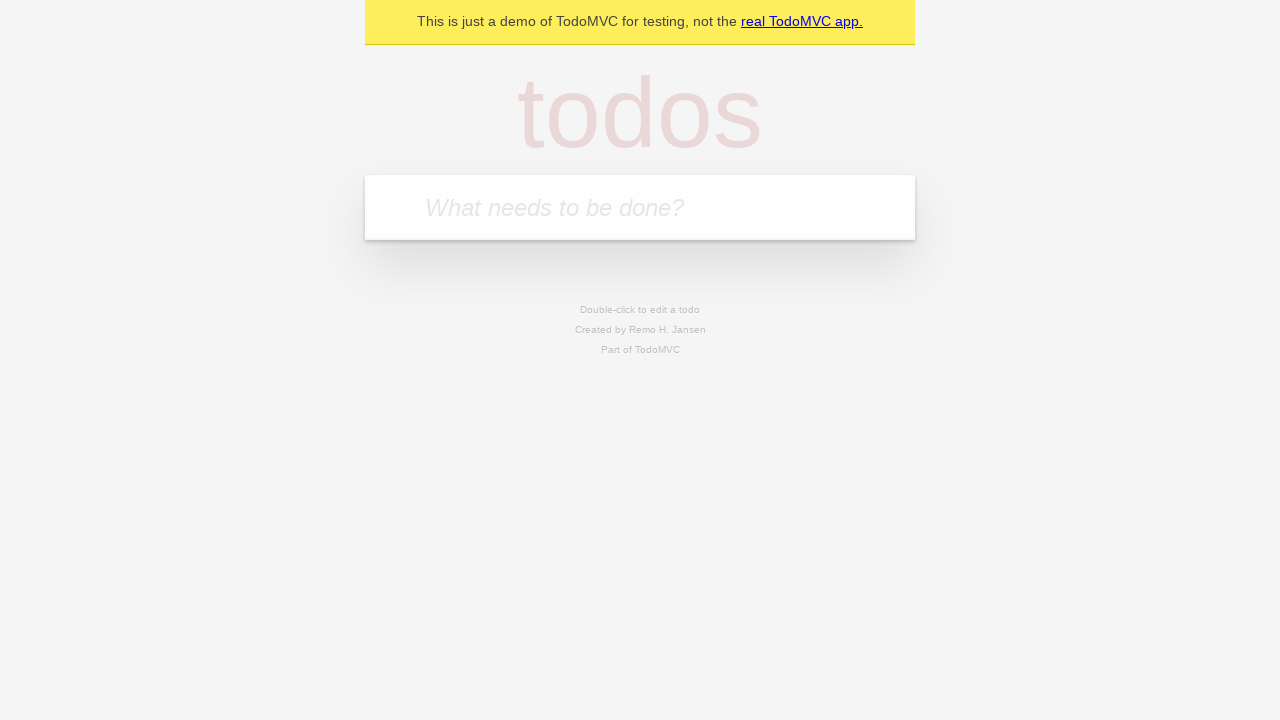

Located todo input field with role 'textbox' and name 'What needs to be done?'
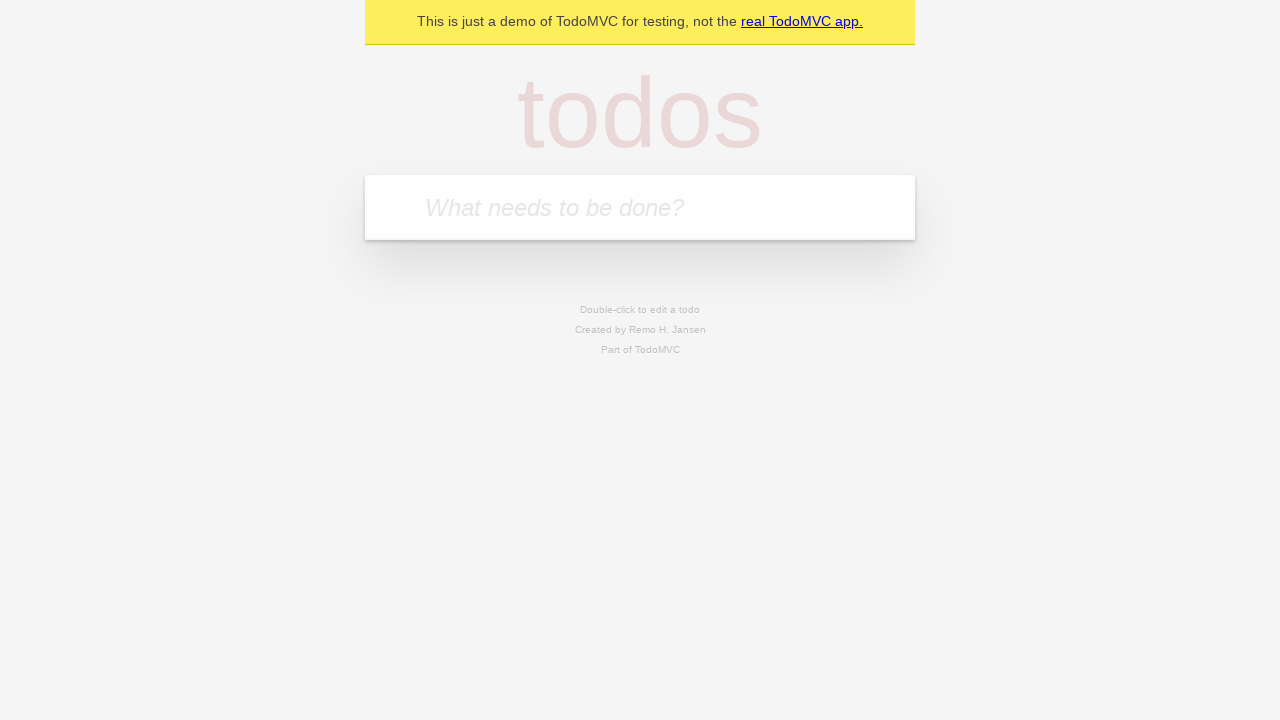

Todo input field is visible
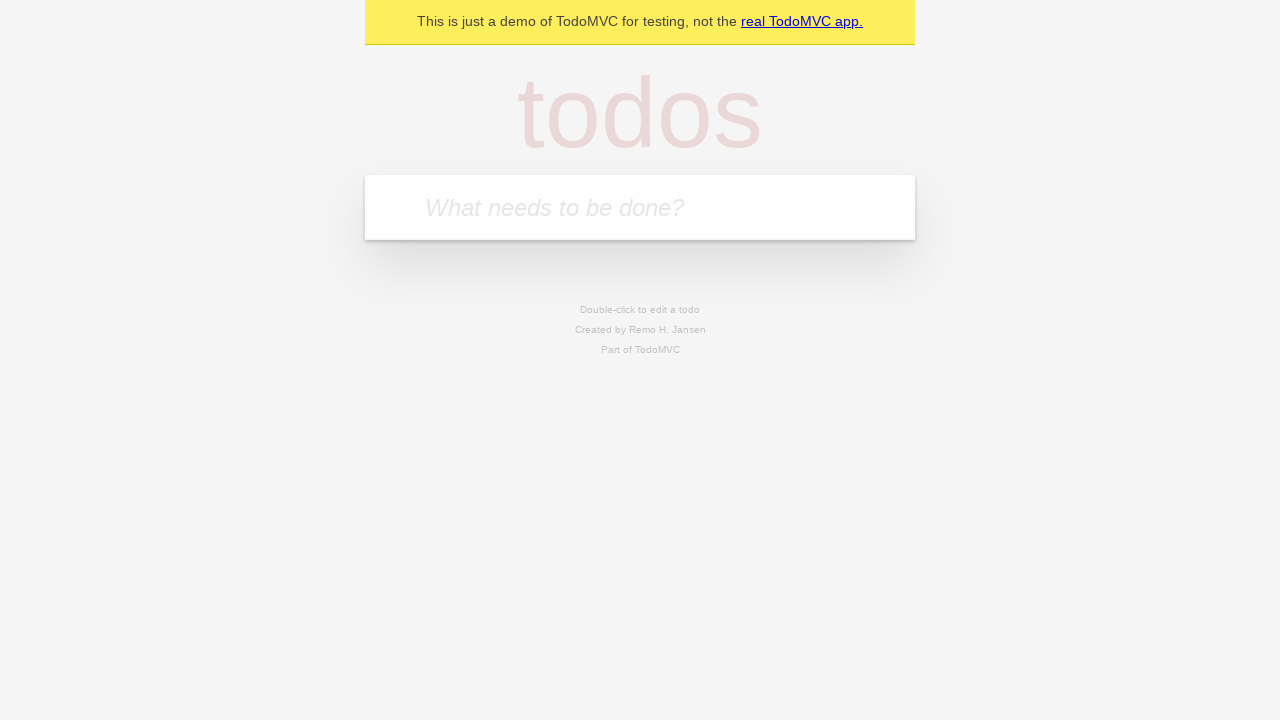

Filled todo input with 'Debug test 1' on internal:role=textbox[name="What needs to be done?"i]
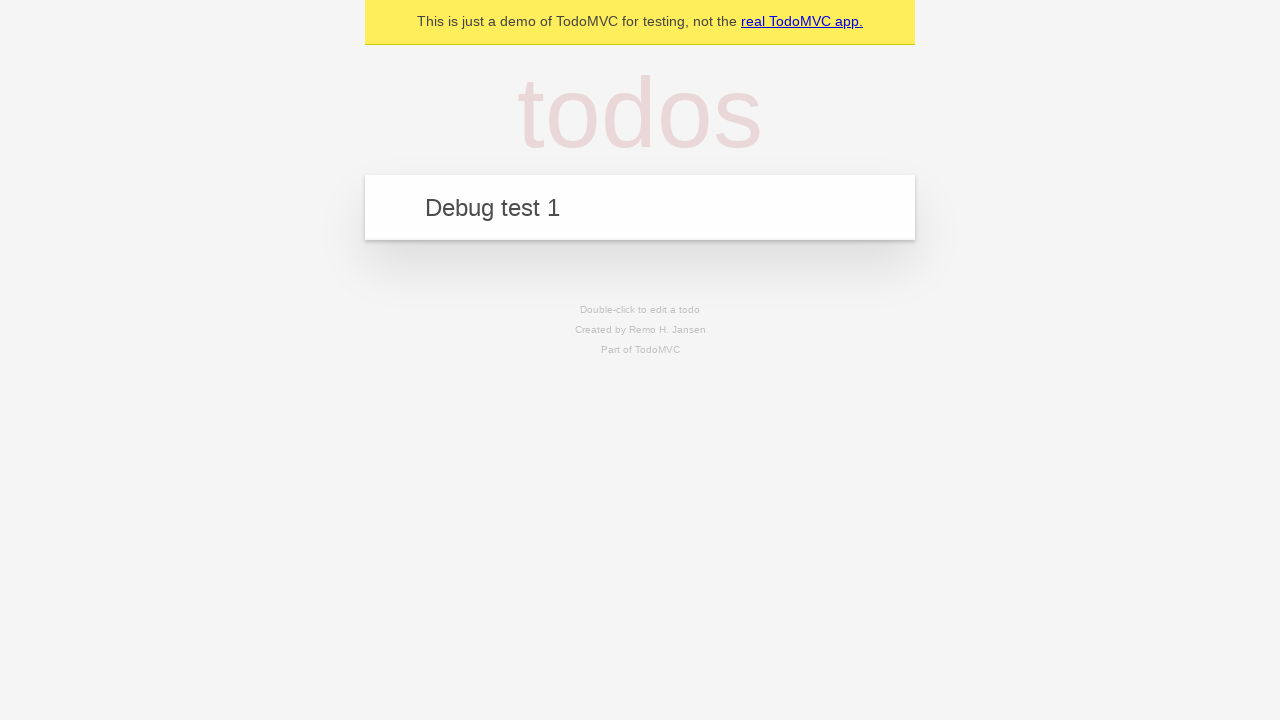

Pressed Enter to add first todo item on internal:role=textbox[name="What needs to be done?"i]
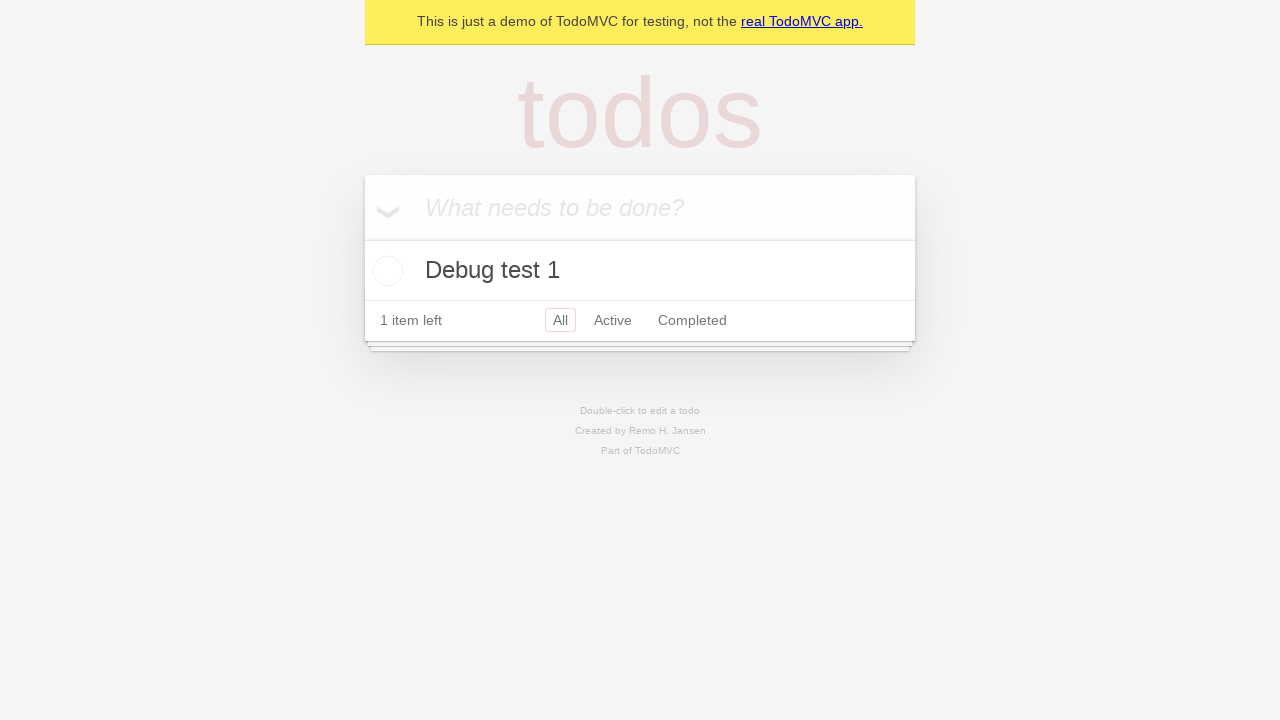

Filled todo input with 'Debug test 2' on internal:role=textbox[name="What needs to be done?"i]
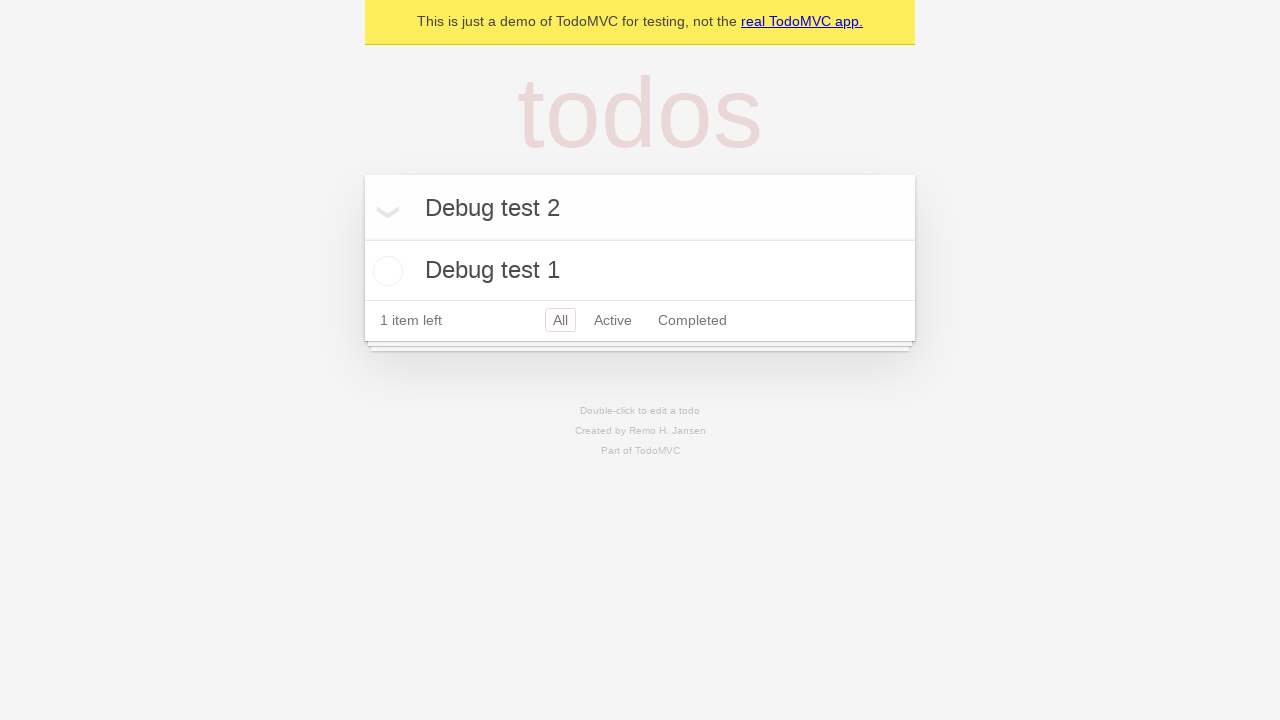

Pressed Enter to add second todo item on internal:role=textbox[name="What needs to be done?"i]
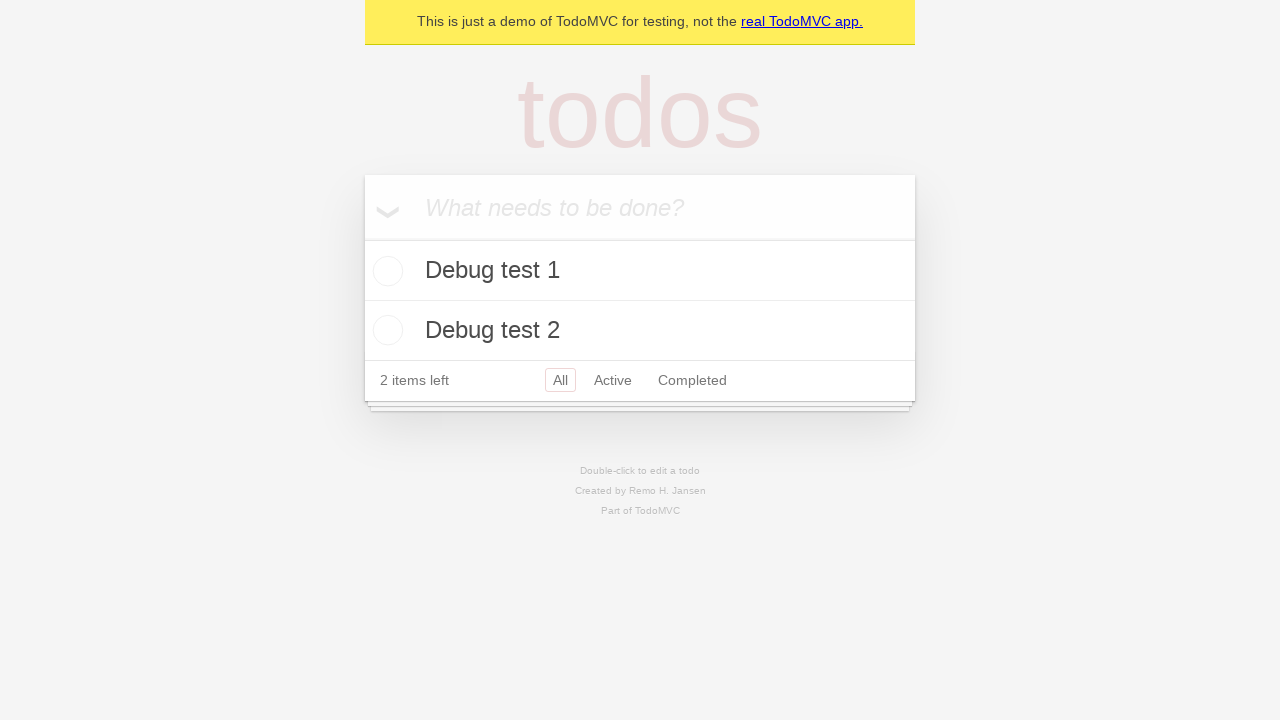

Located all todo items in the list
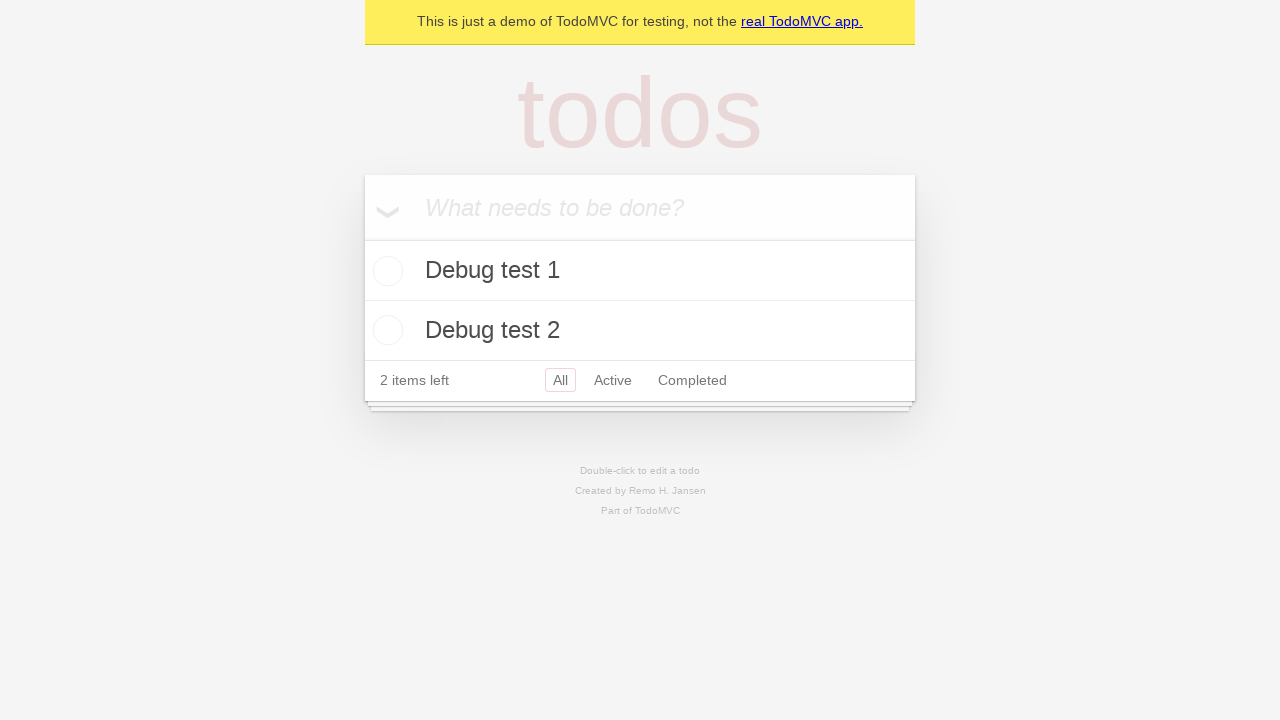

First todo item is visible
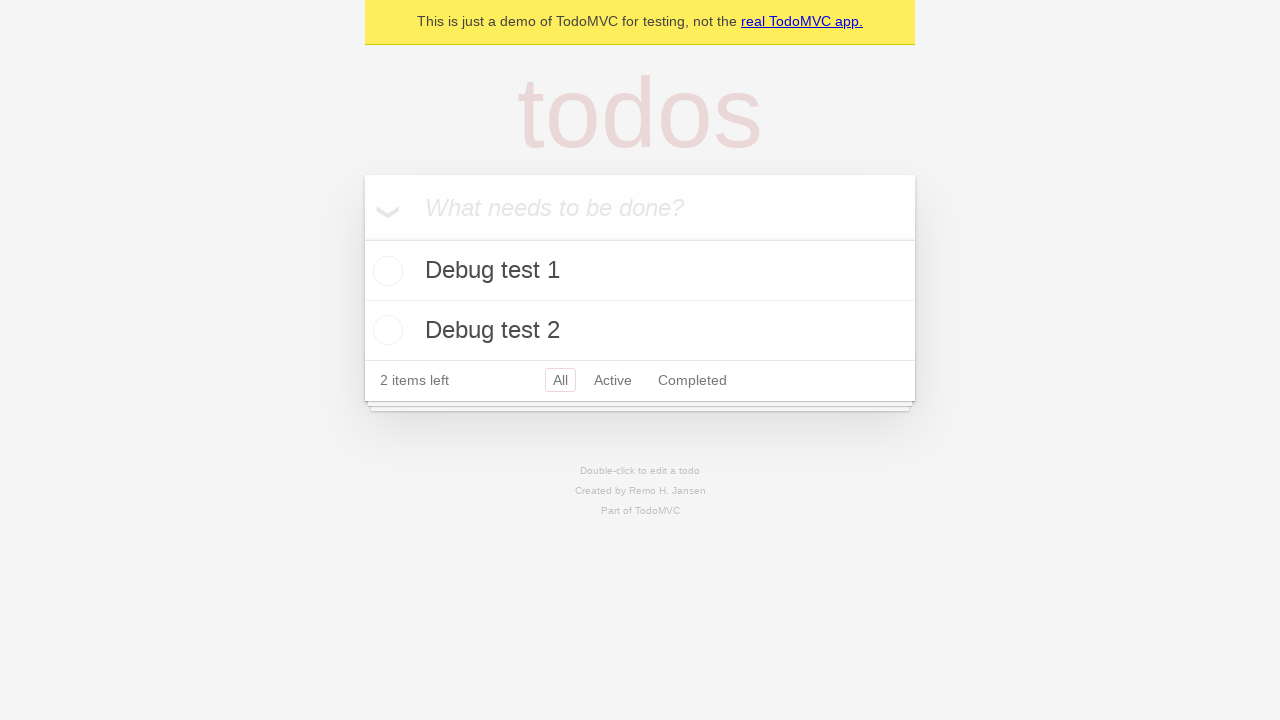

Last todo item is visible
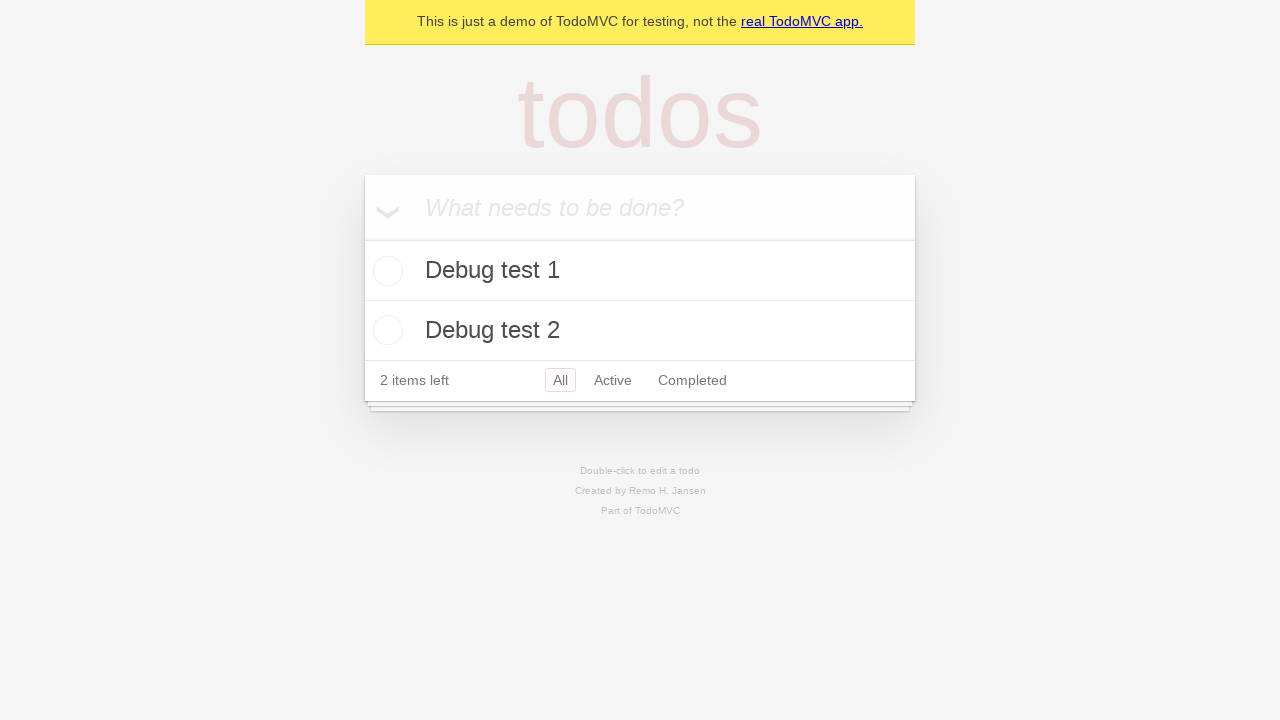

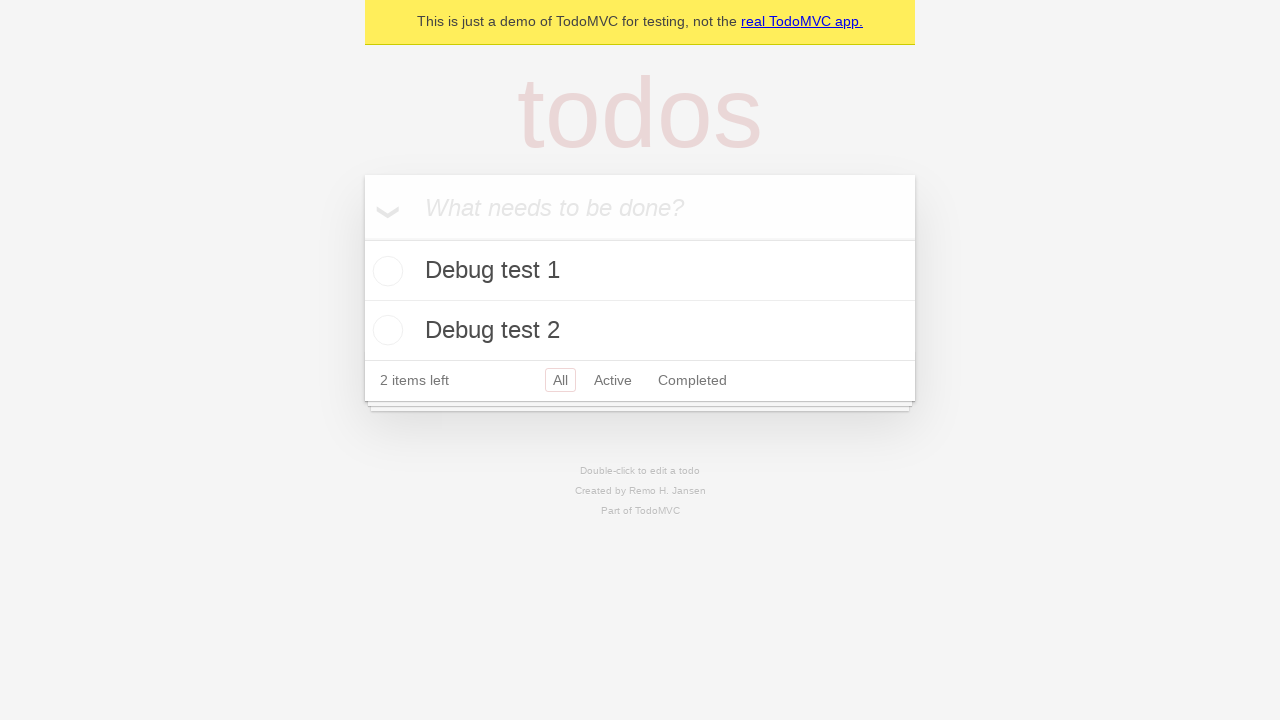